Navigates to the SpiceJet airline website and verifies the page loads successfully

Starting URL: https://www.spicejet.com/

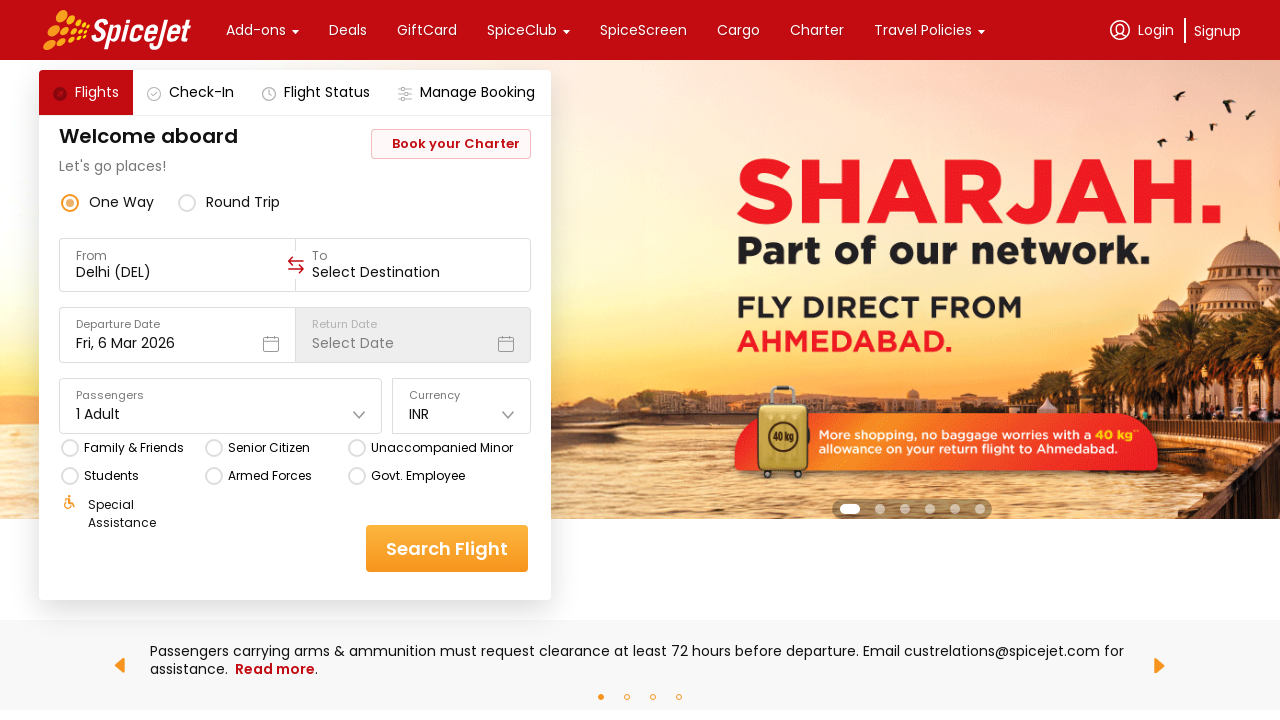

Page DOM content loaded
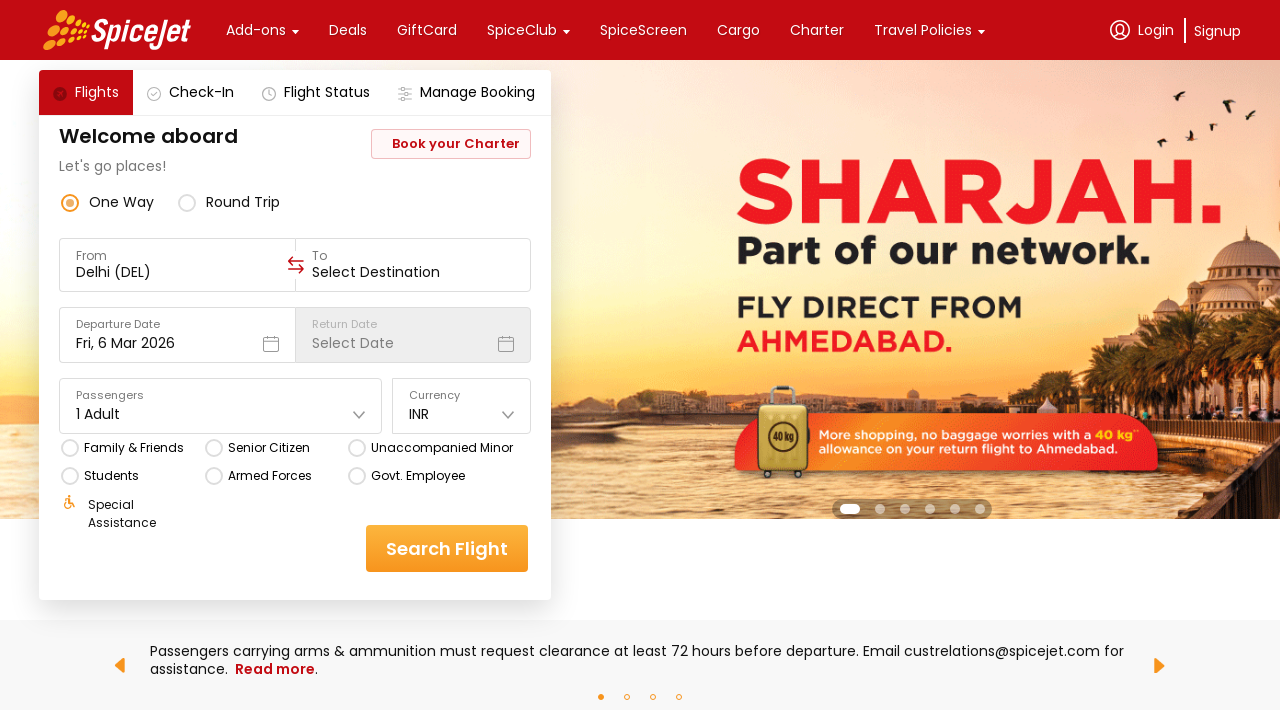

Body element became visible - SpiceJet homepage loaded successfully
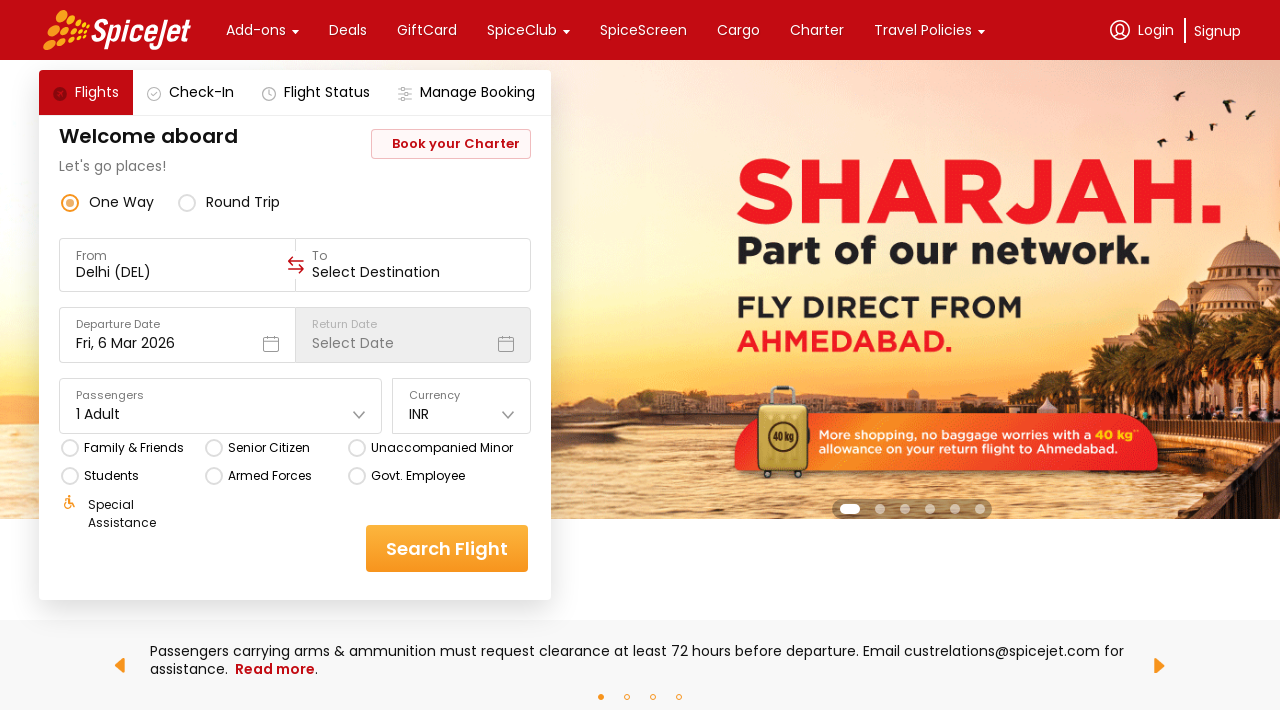

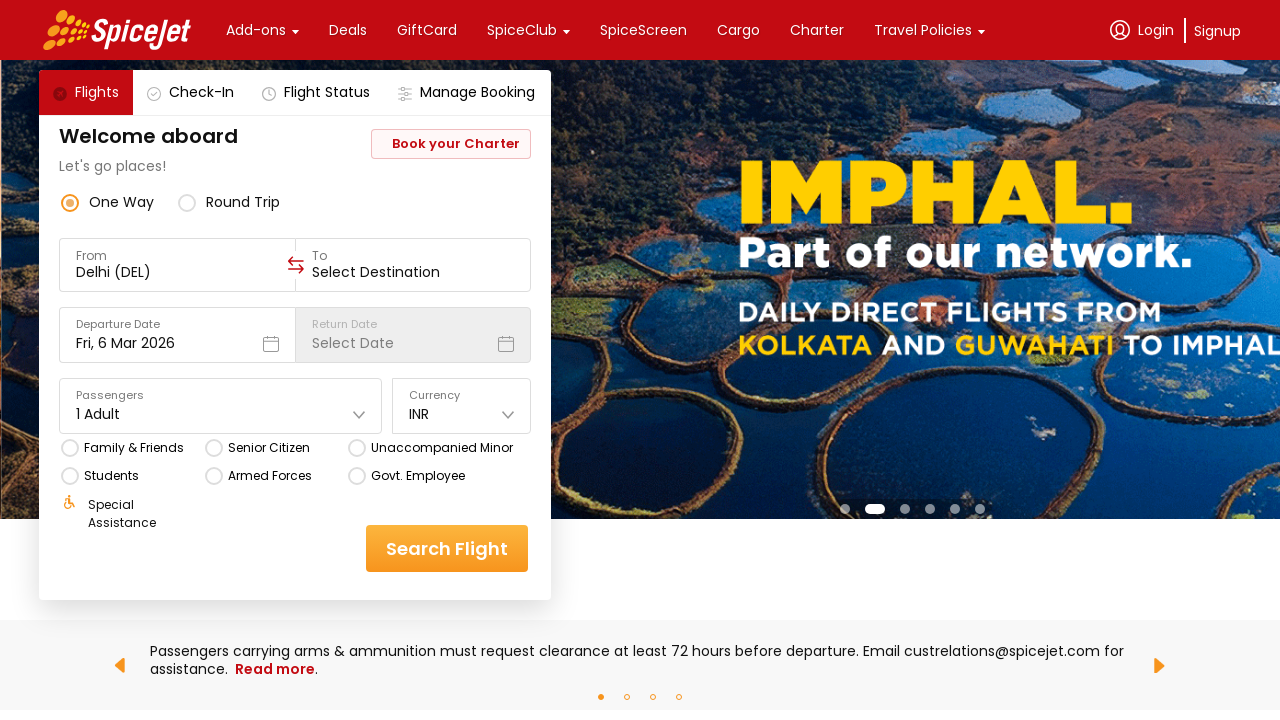